Tests file upload functionality by selecting a file via the file input, clicking the upload button, and verifying the success message appears.

Starting URL: https://practice.expandtesting.com/upload

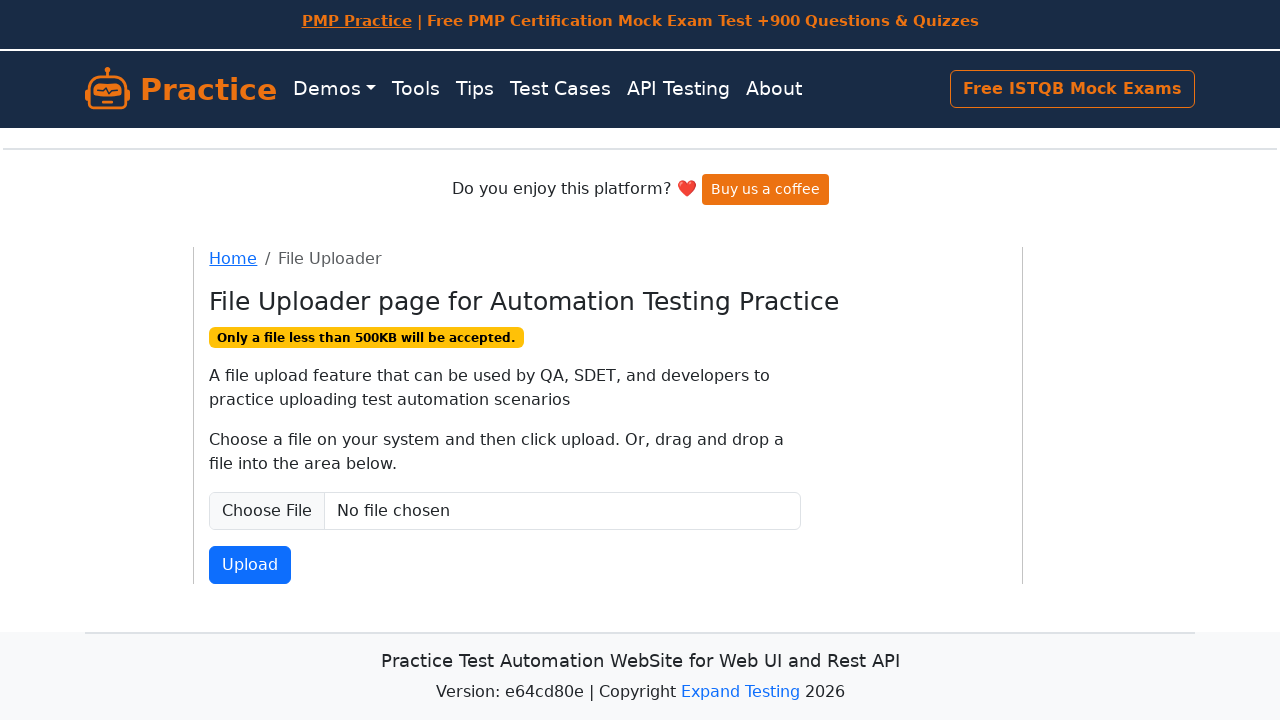

File input element loaded
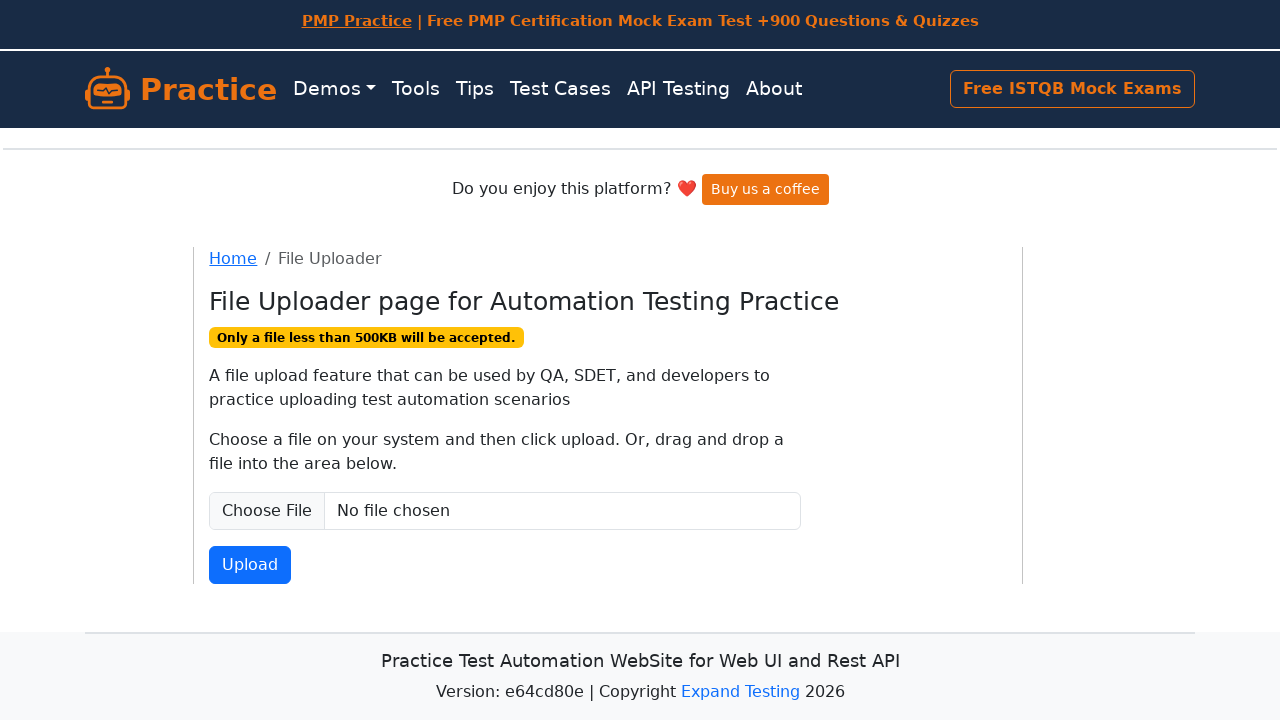

Created temporary test file for upload
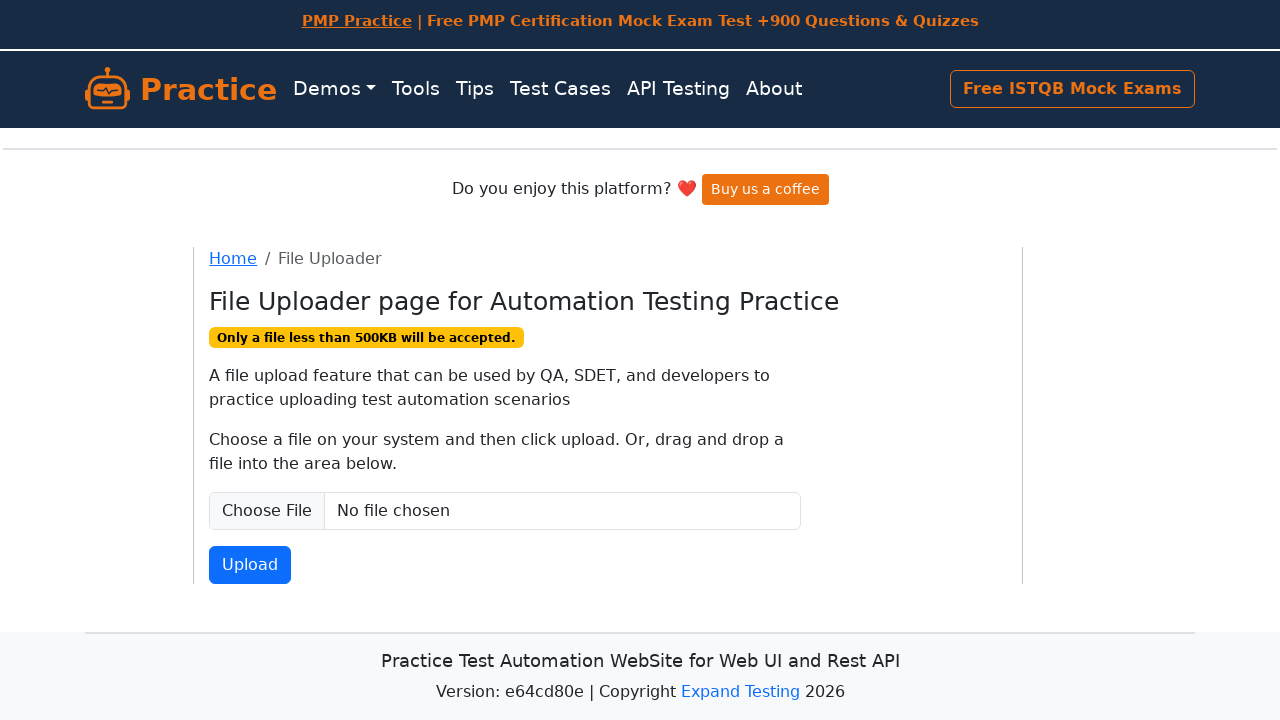

Selected file via file input
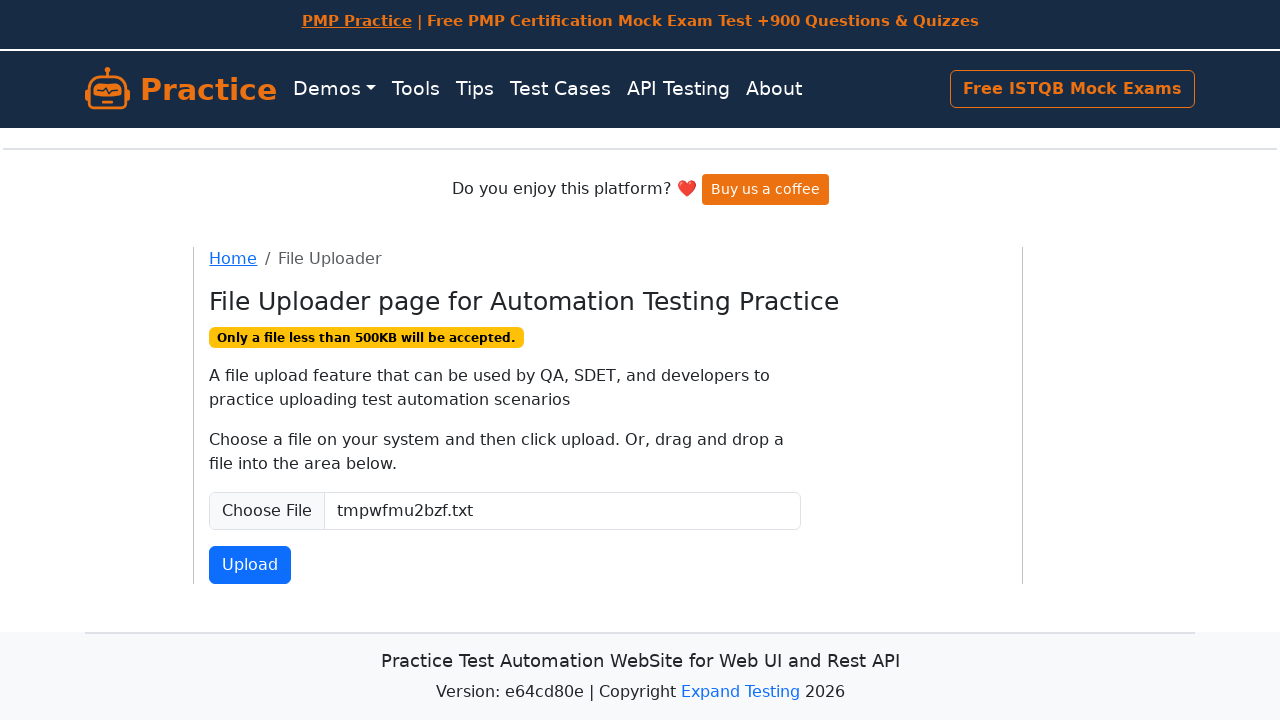

Upload button is ready
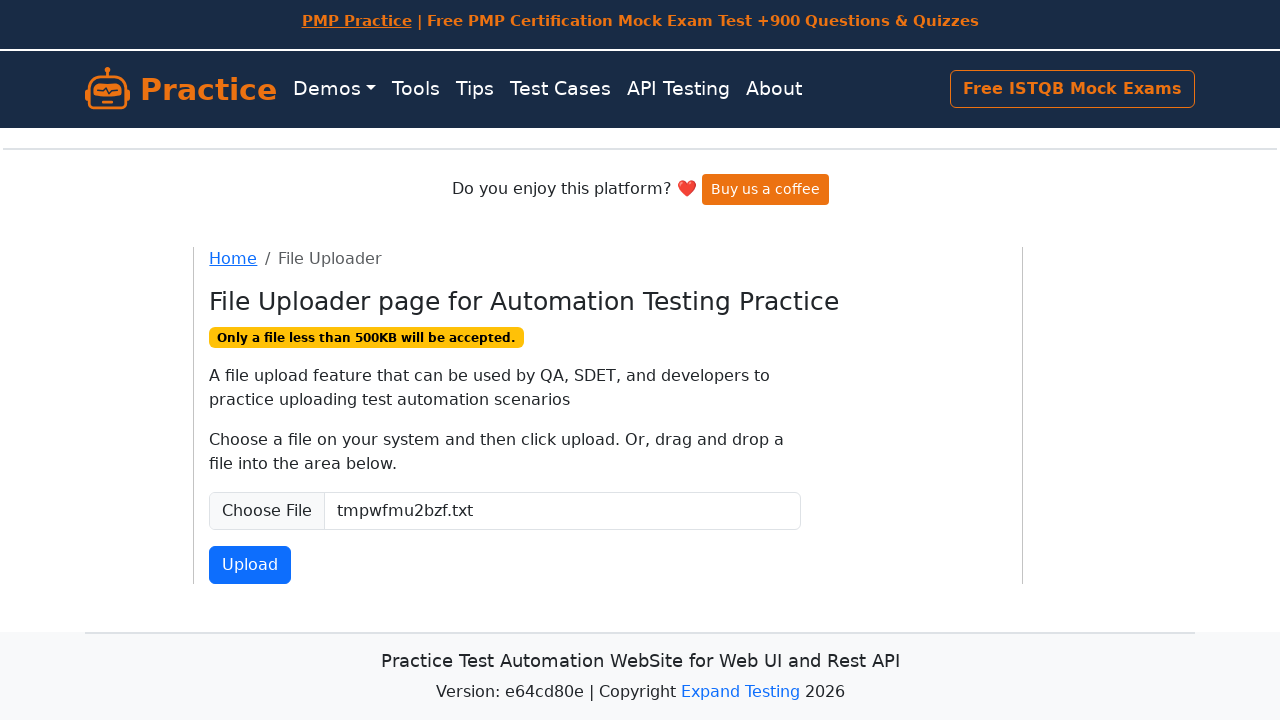

Clicked upload button
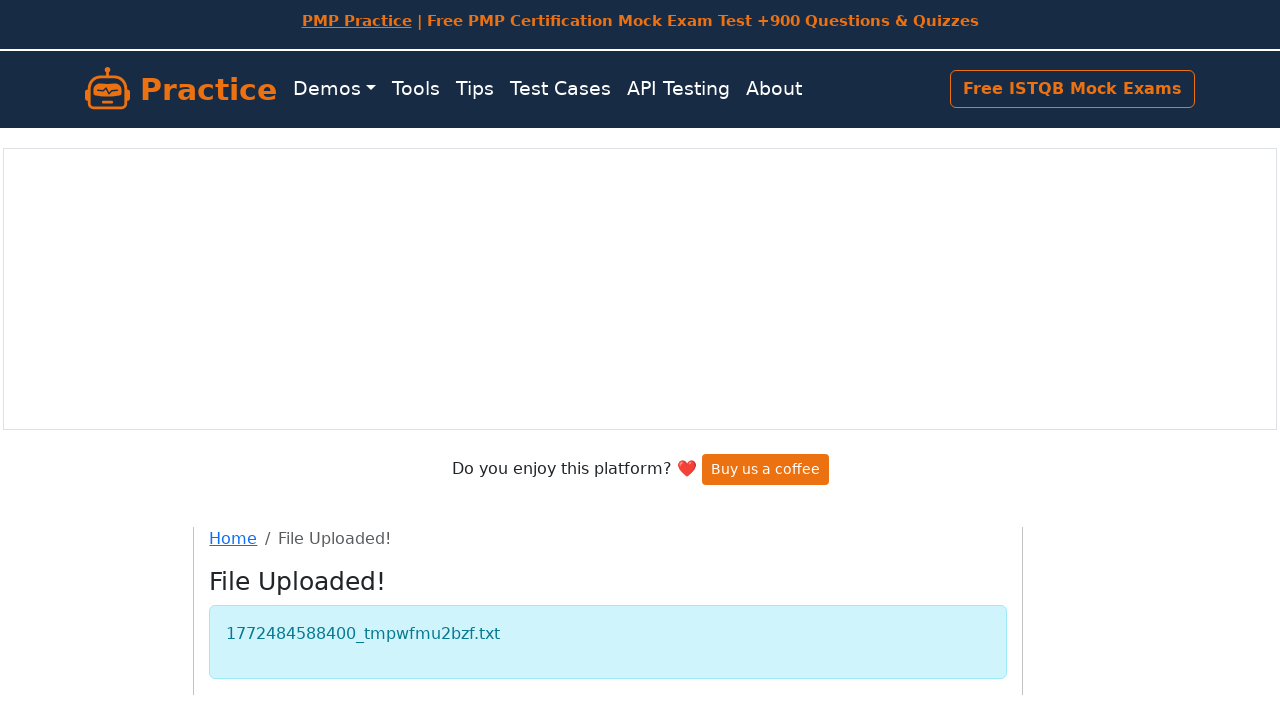

Success message 'File Uploaded!' appeared
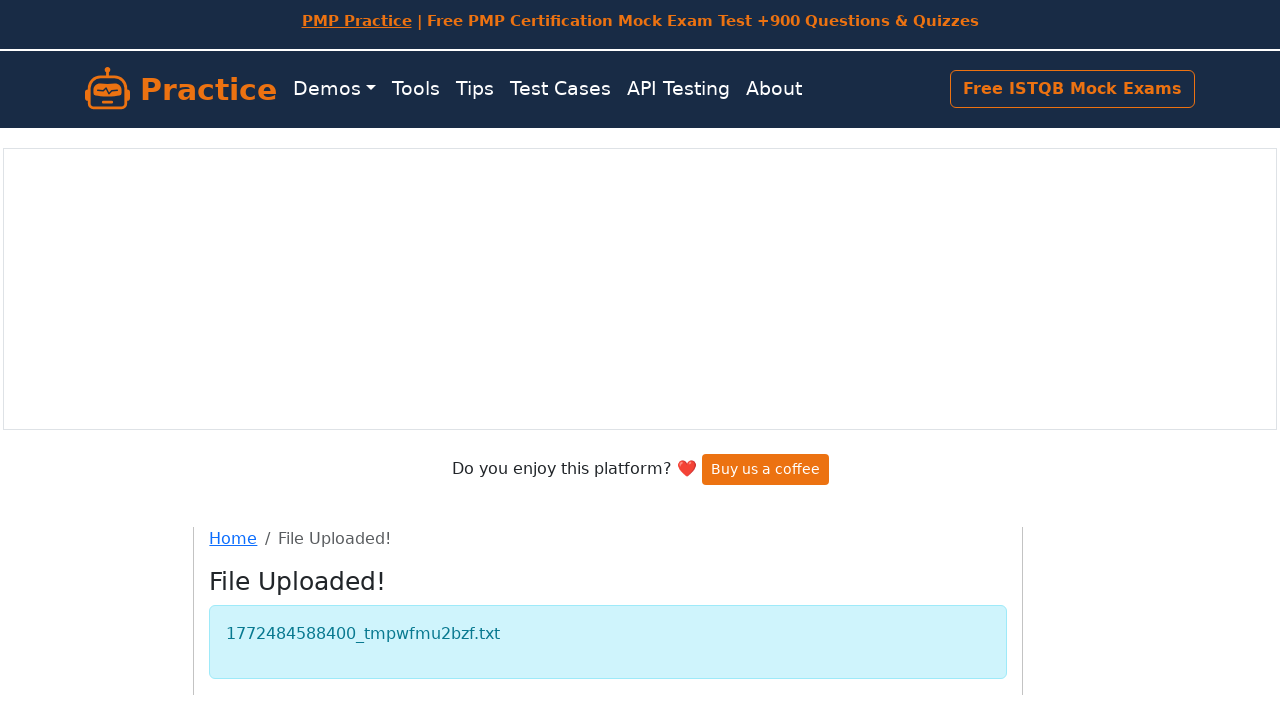

Cleaned up temporary test file
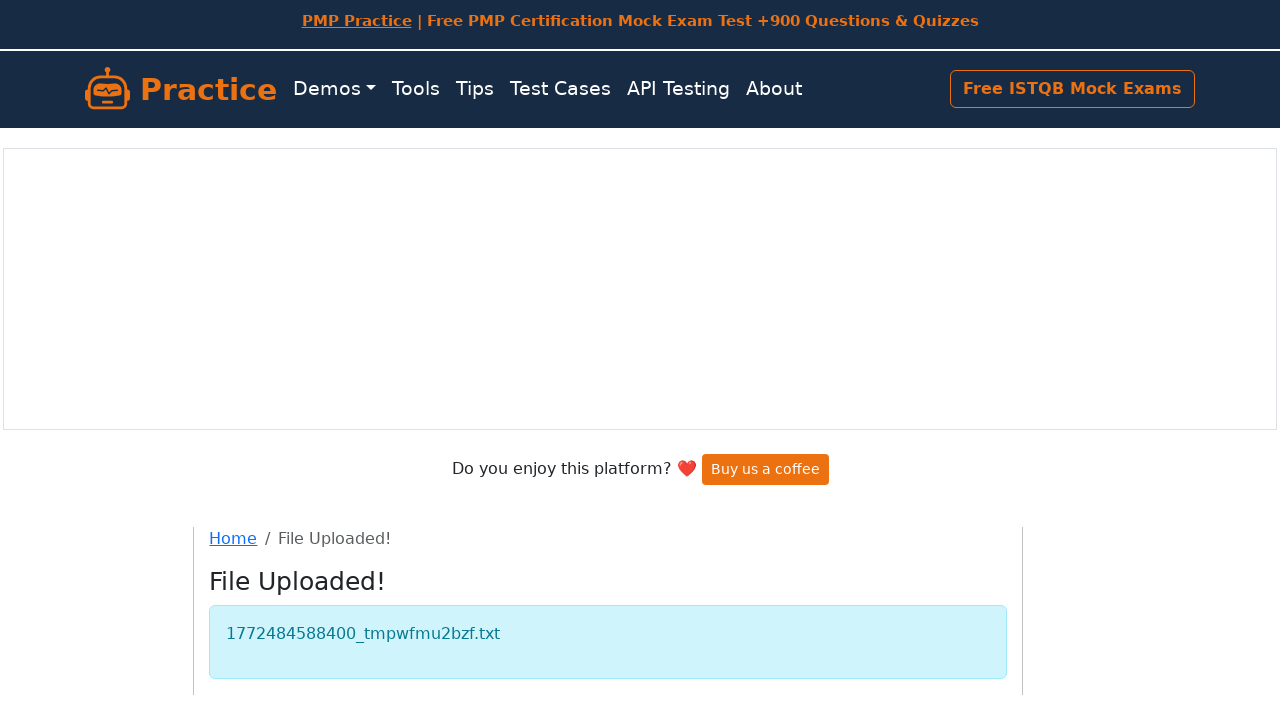

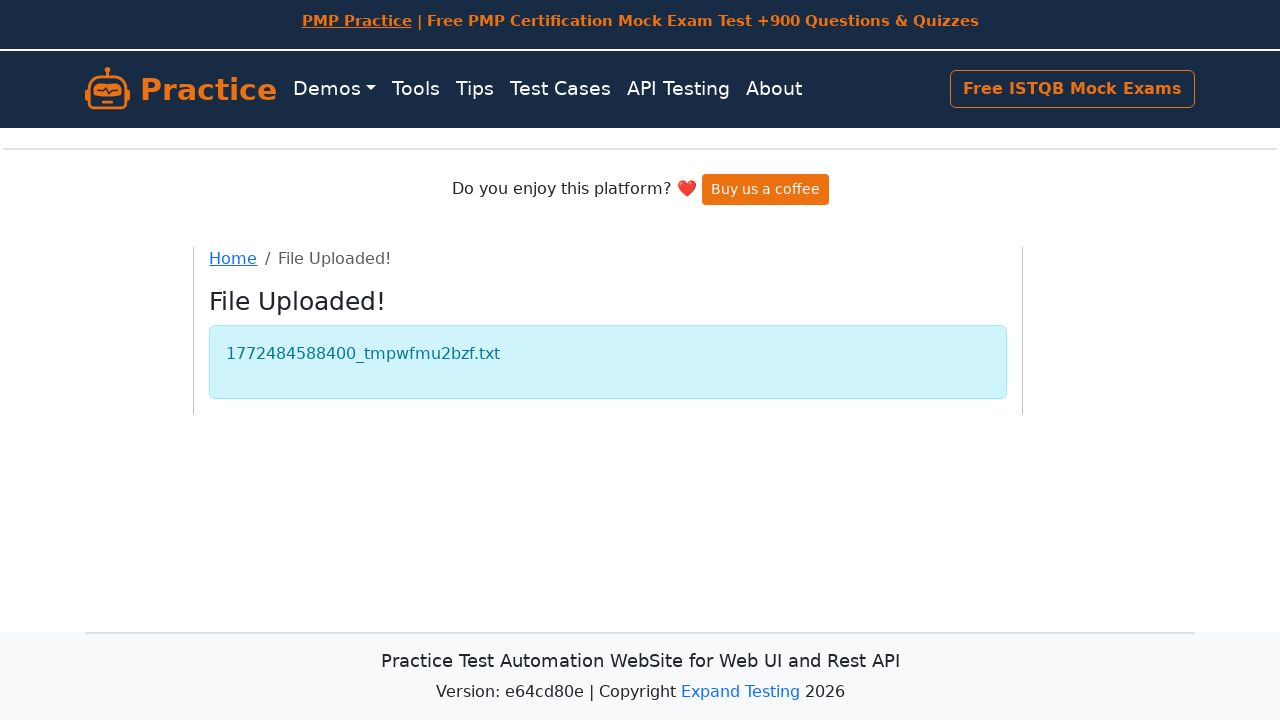